Tests JavaScript alert handling by clicking a button that triggers an alert, then accepting the alert dialog

Starting URL: https://the-internet.herokuapp.com/javascript_alerts

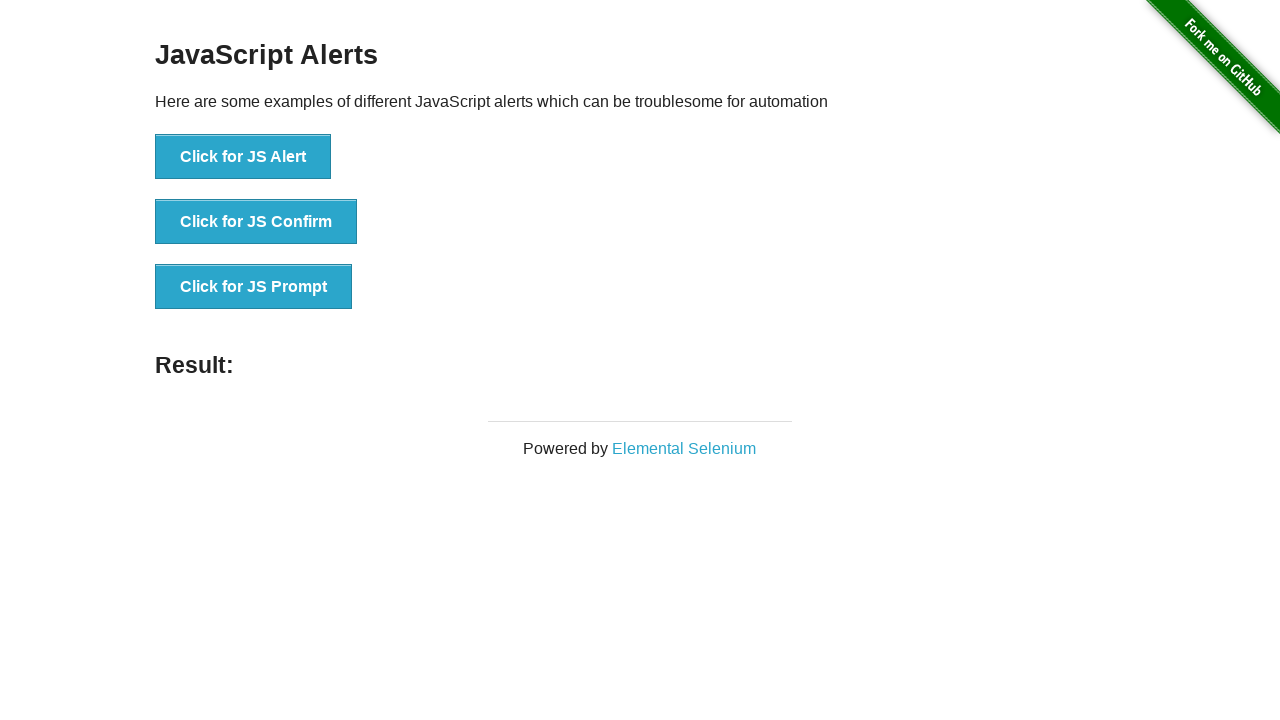

Navigated to JavaScript alerts test page
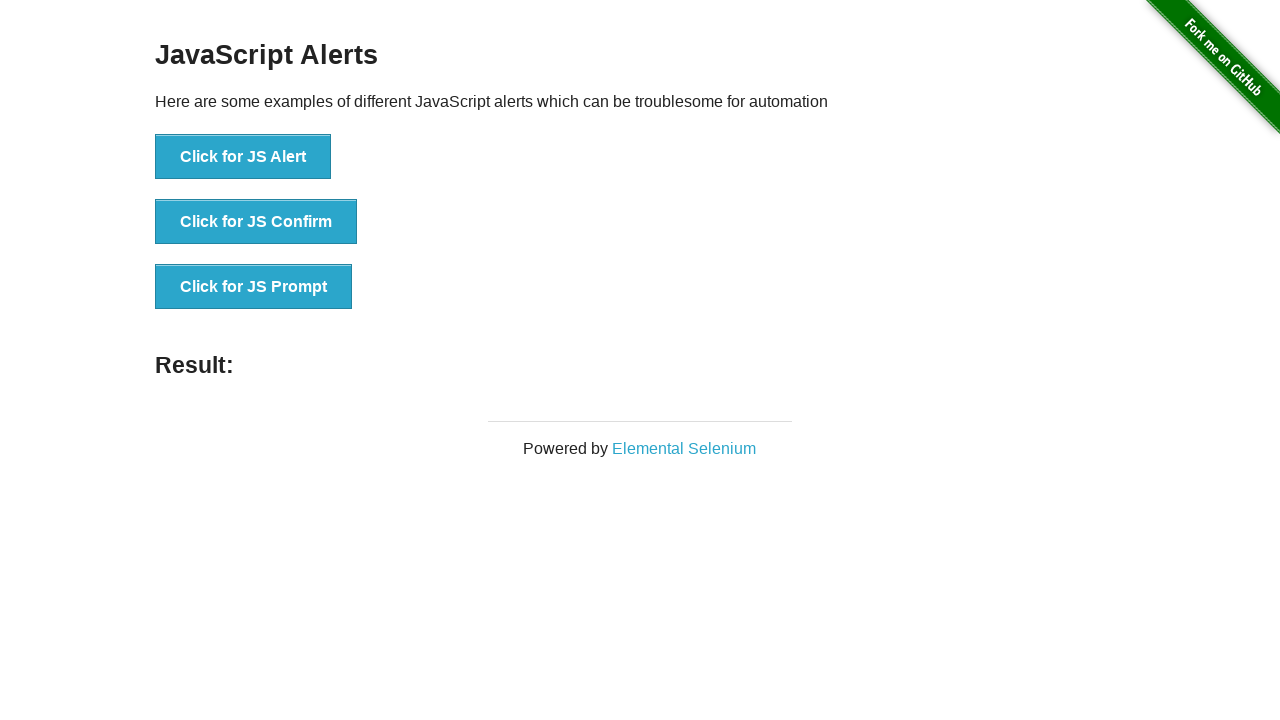

Set up dialog handler to accept alerts
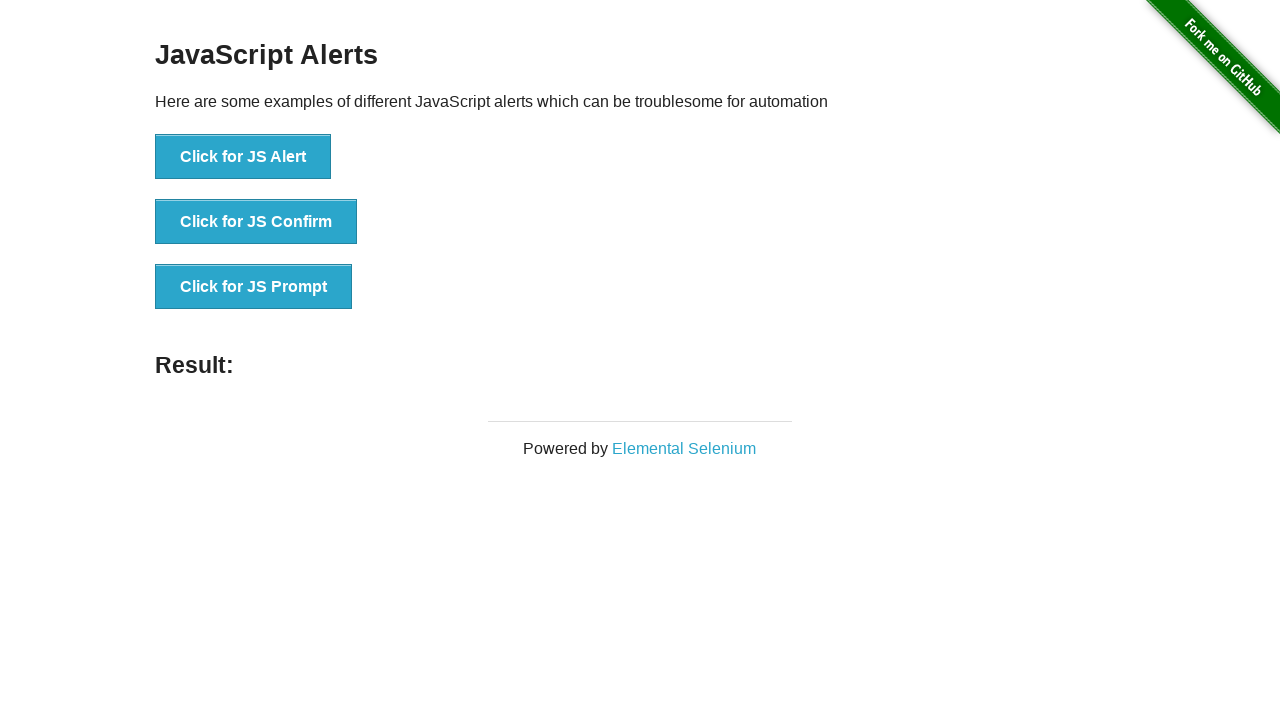

Clicked 'Click for JS Alert' button to trigger JavaScript alert at (243, 157) on xpath=//button[normalize-space()='Click for JS Alert']
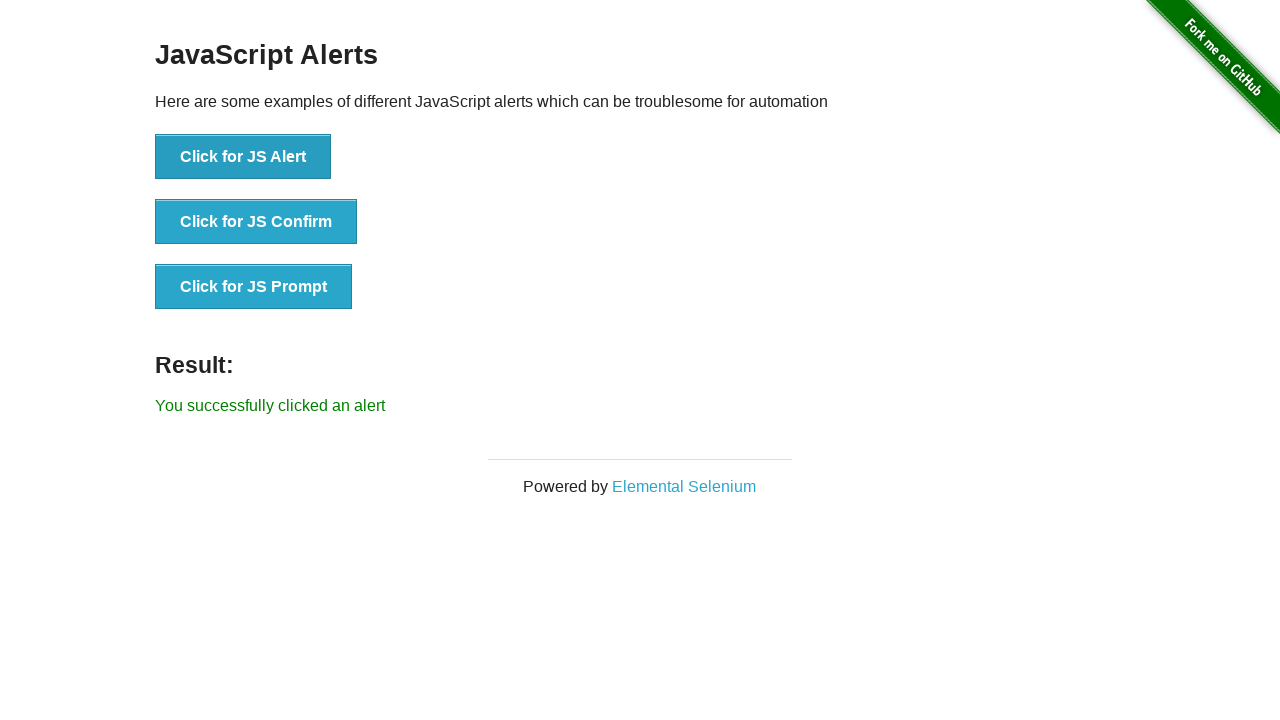

Alert was accepted and result message appeared
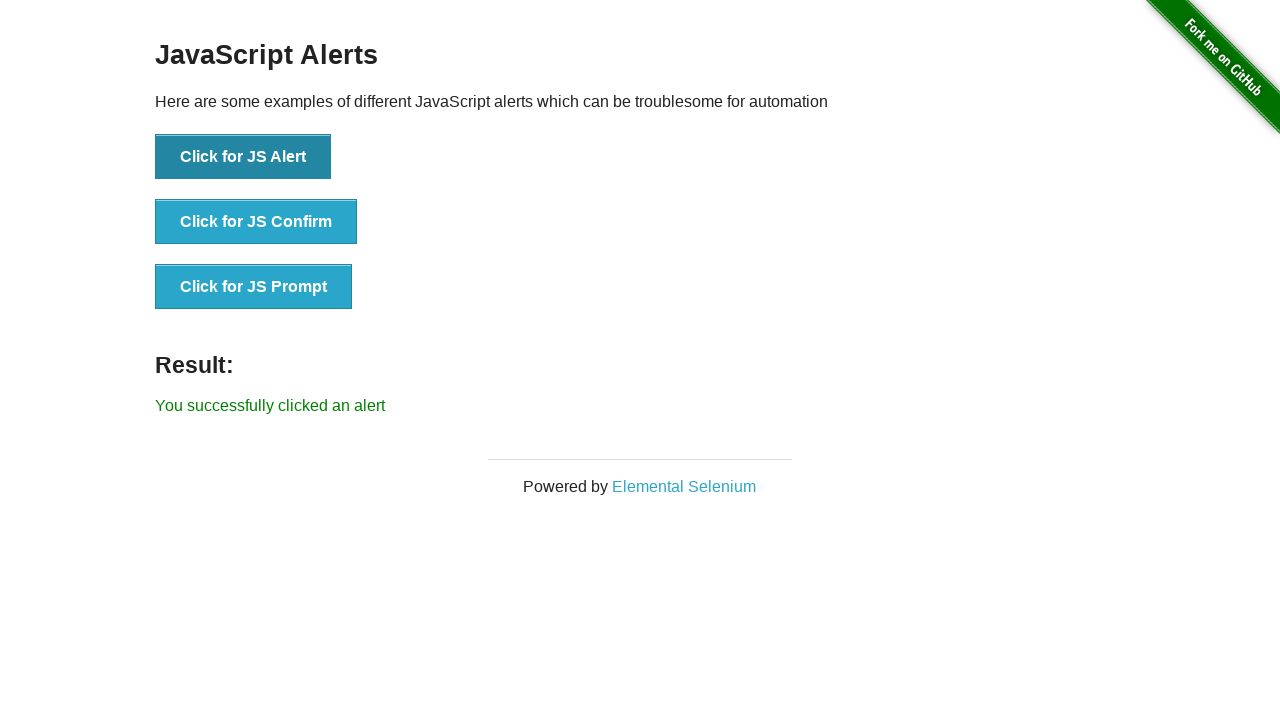

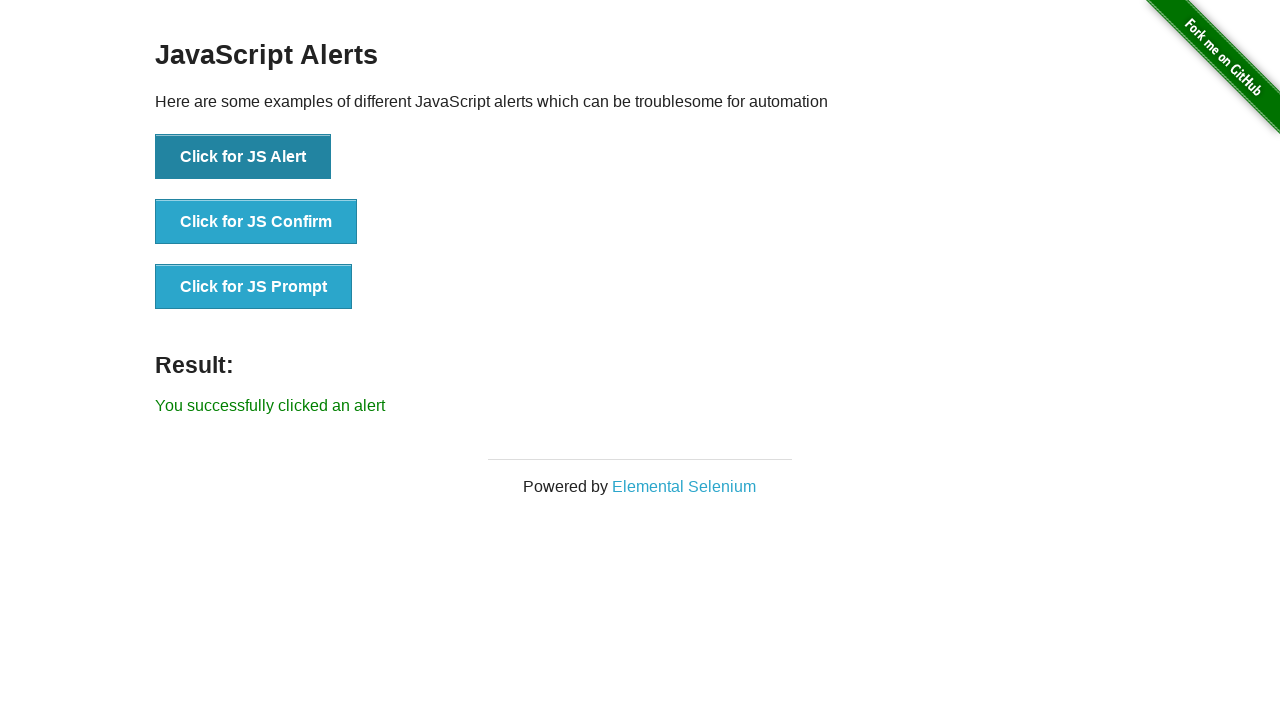